Tests drag and drop functionality on the jQuery UI demo page by dragging an element and dropping it onto a target droppable area.

Starting URL: https://jqueryui.com/droppable/

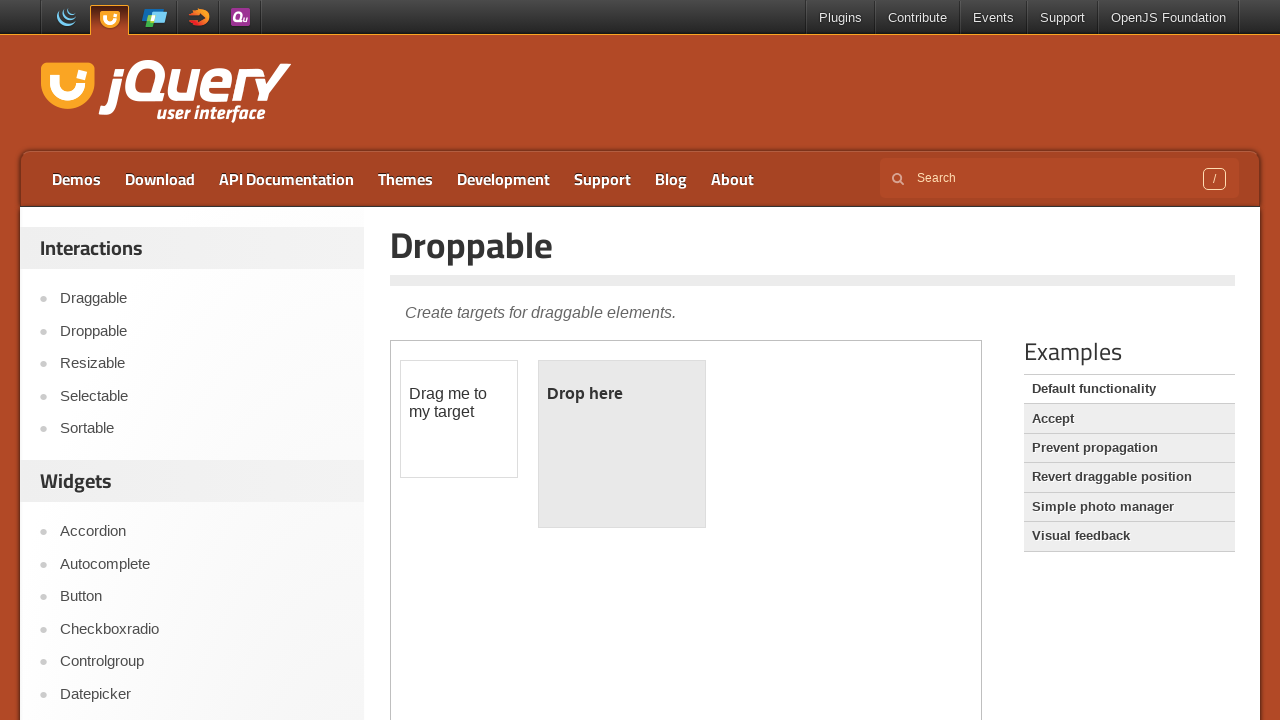

Navigated to jQuery UI droppable demo page
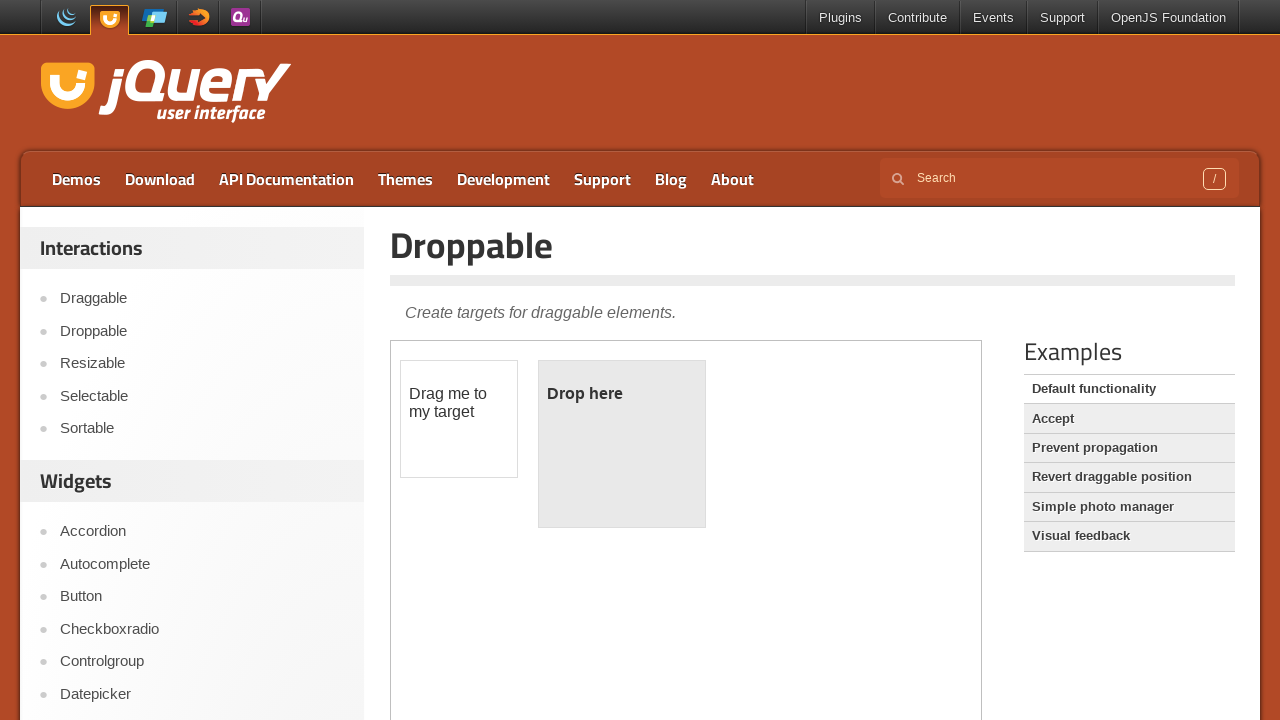

Located demo iframe
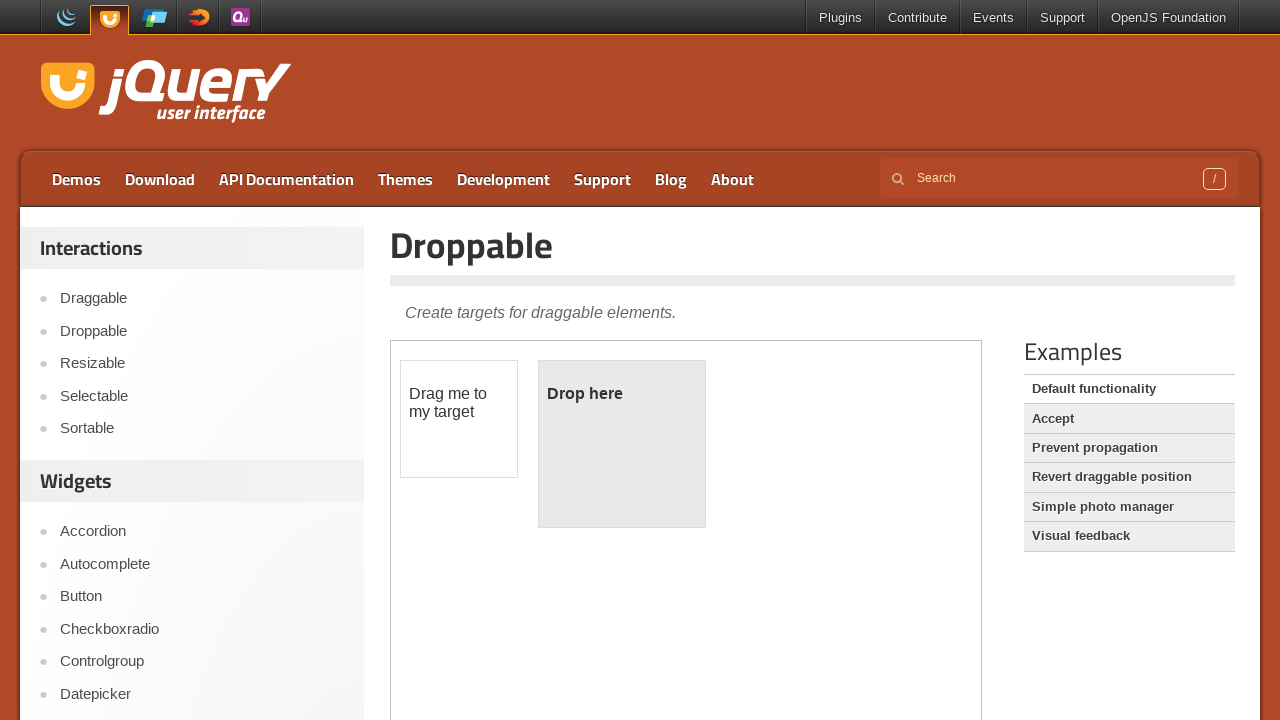

Located draggable element inside iframe
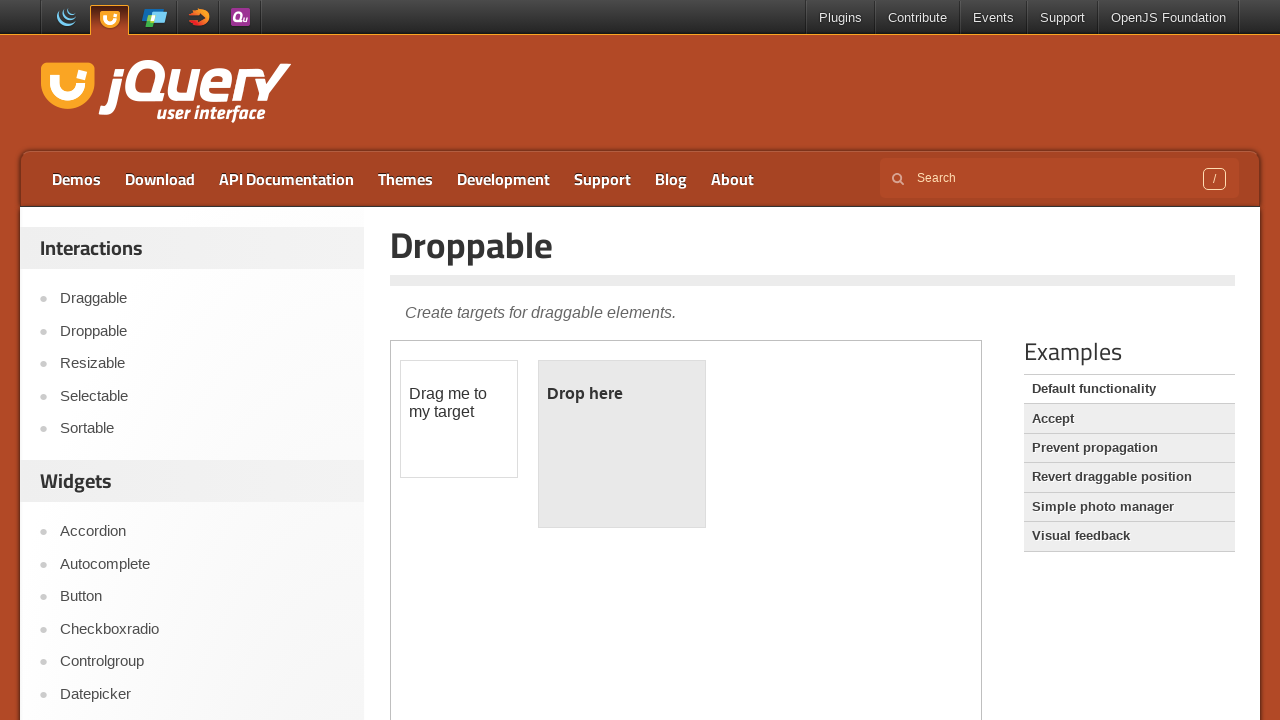

Located droppable target element inside iframe
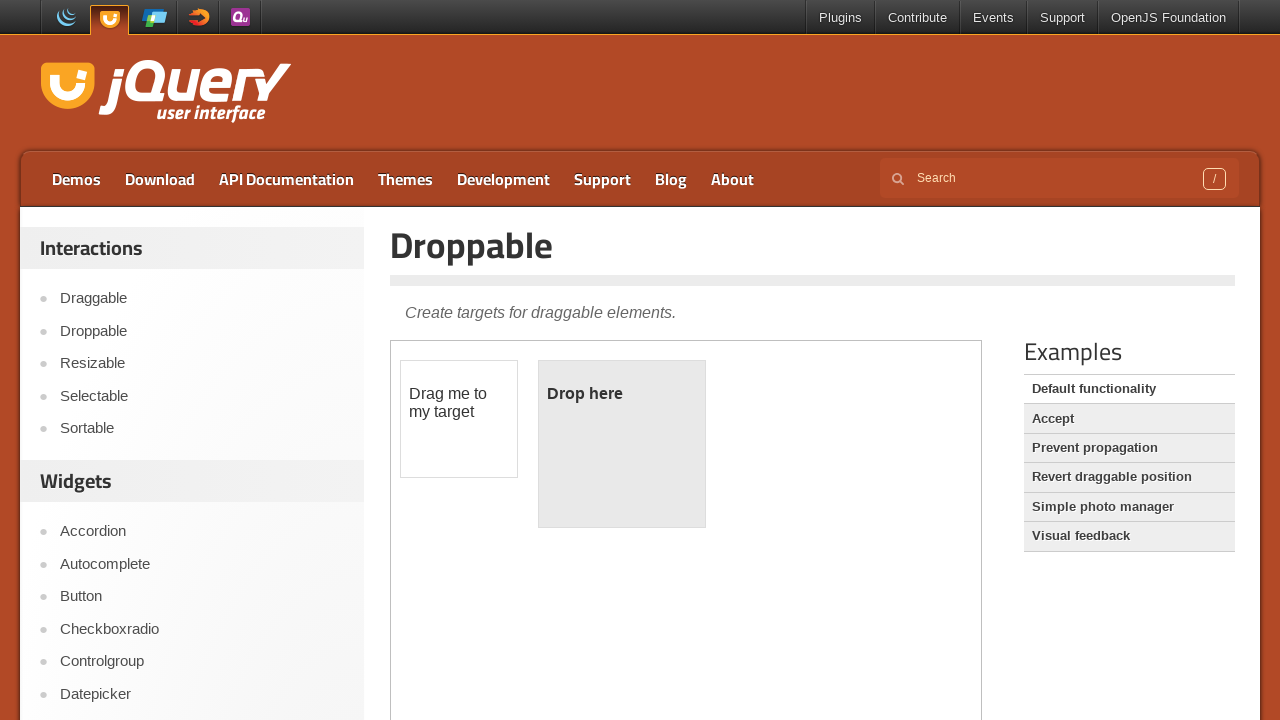

Dragged draggable element onto droppable target at (622, 444)
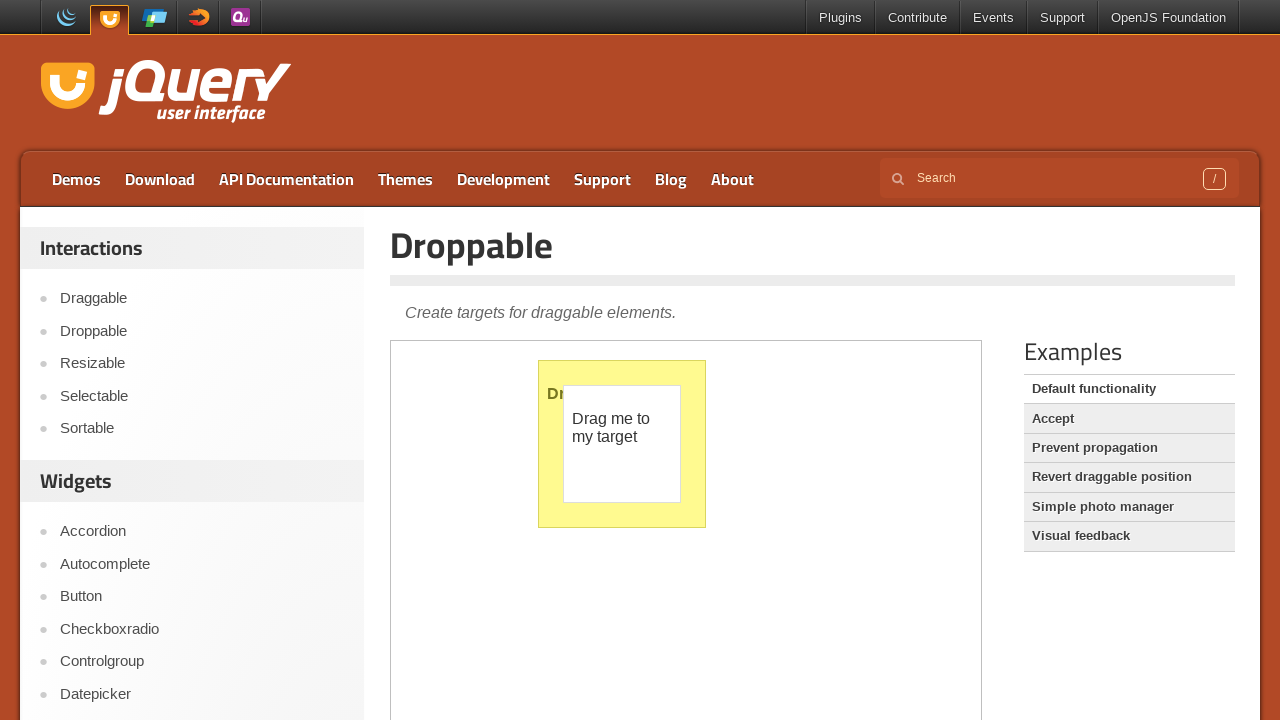

Waited 1 second for drop animation to complete
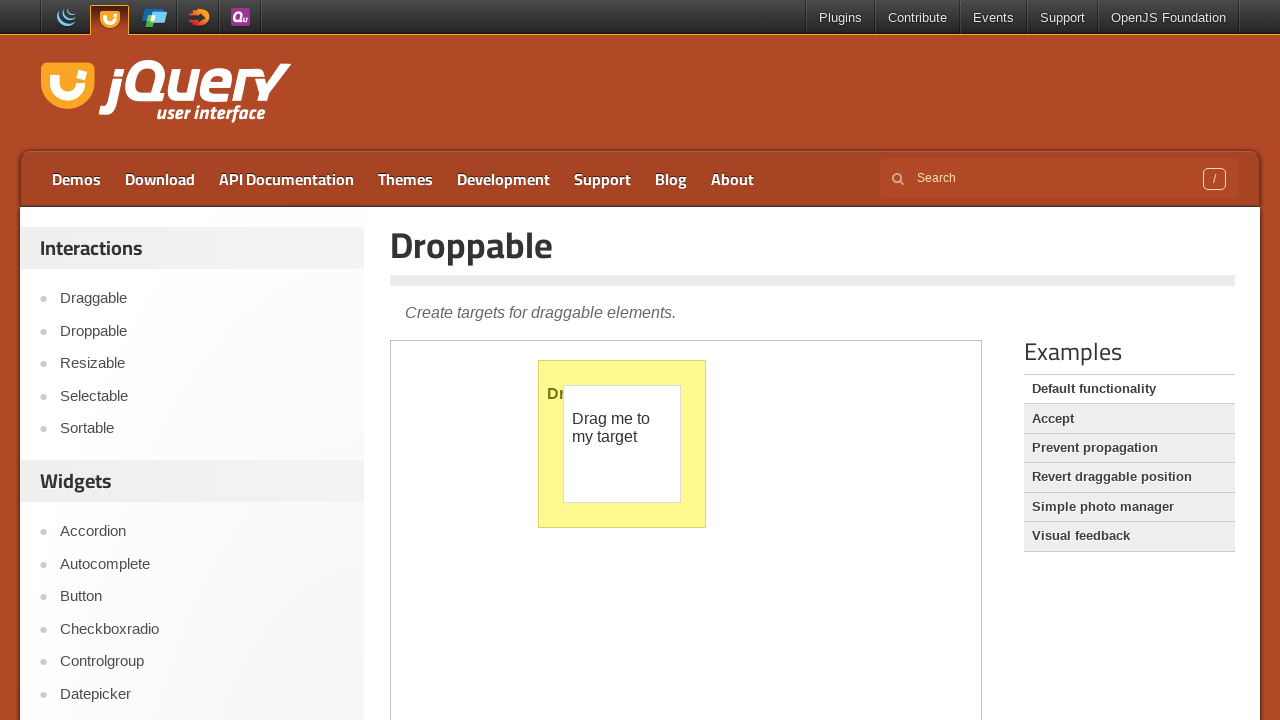

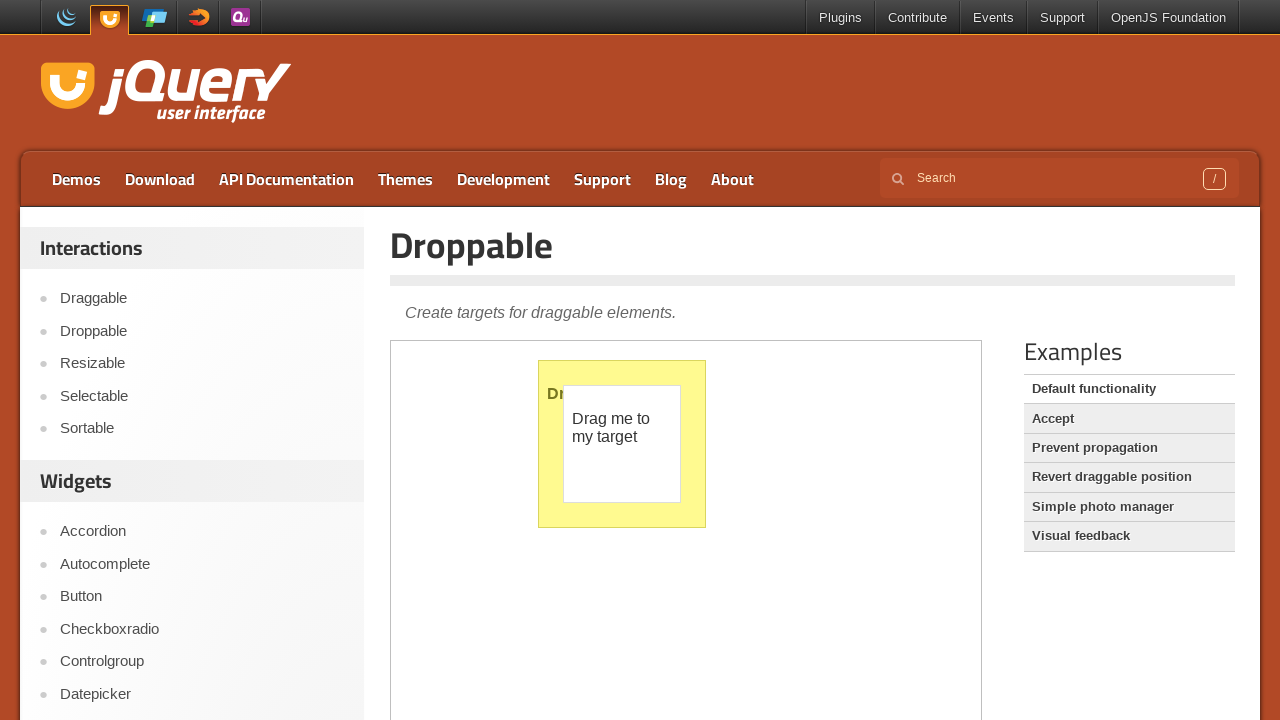